Closes the initial popup window that appears on Flipkart homepage

Starting URL: https://www.flipkart.com/

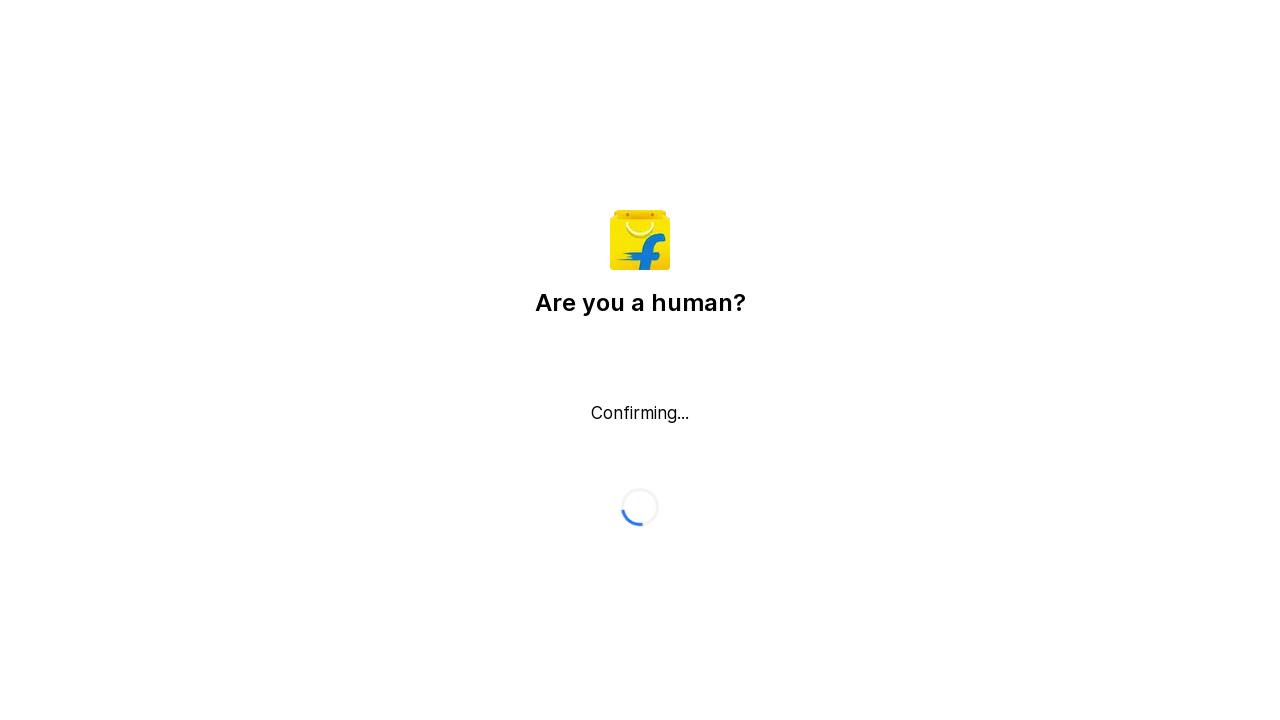

Popup window not found or already closed on button._2KpZ6l._2doB4z
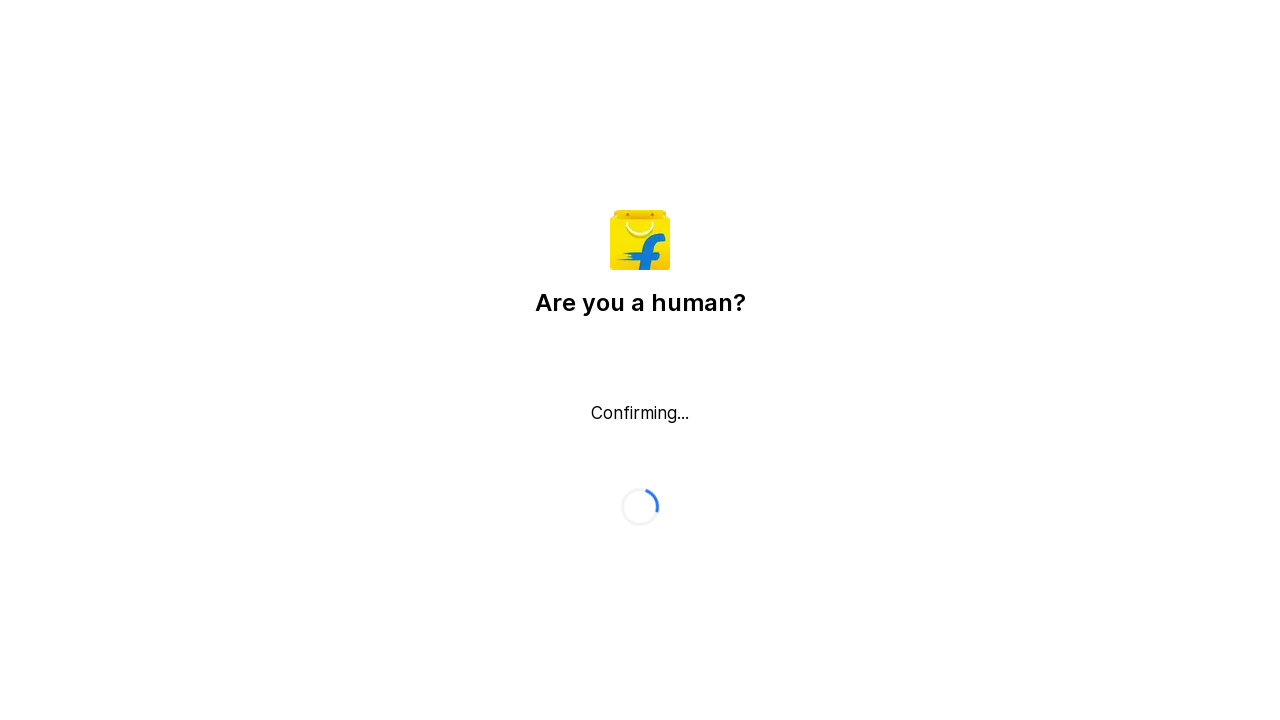

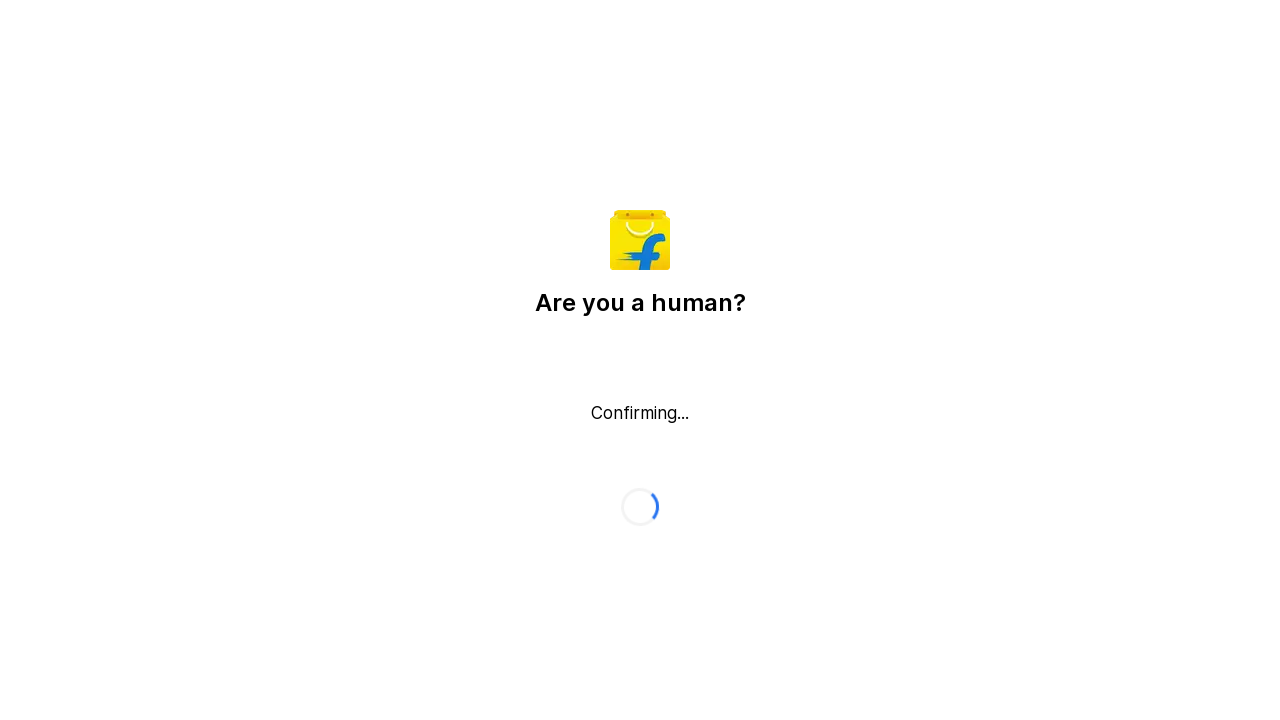